Tests an e-commerce workflow by adding specific vegetables (Cucumber, Brocolli, Beetroot) to the cart, proceeding to checkout, applying a promo code, and verifying the promo is applied successfully.

Starting URL: https://rahulshettyacademy.com/seleniumPractise/#/

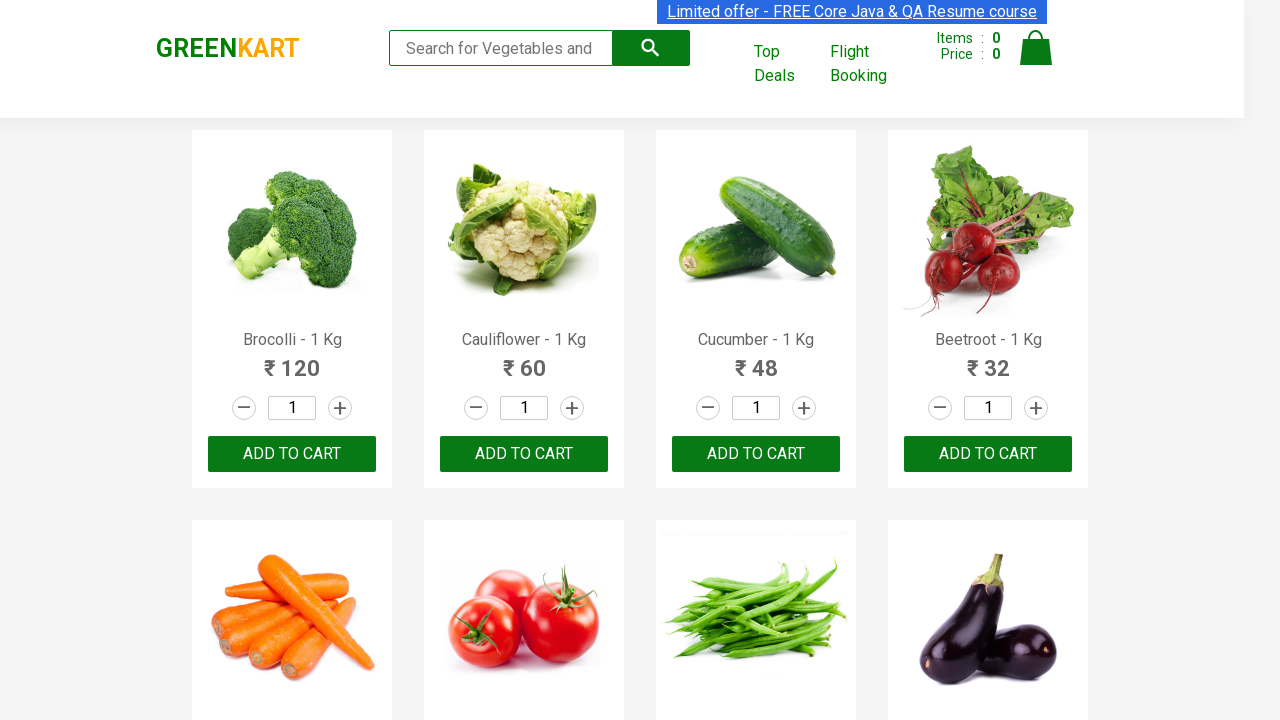

Waited for product names to load on the page
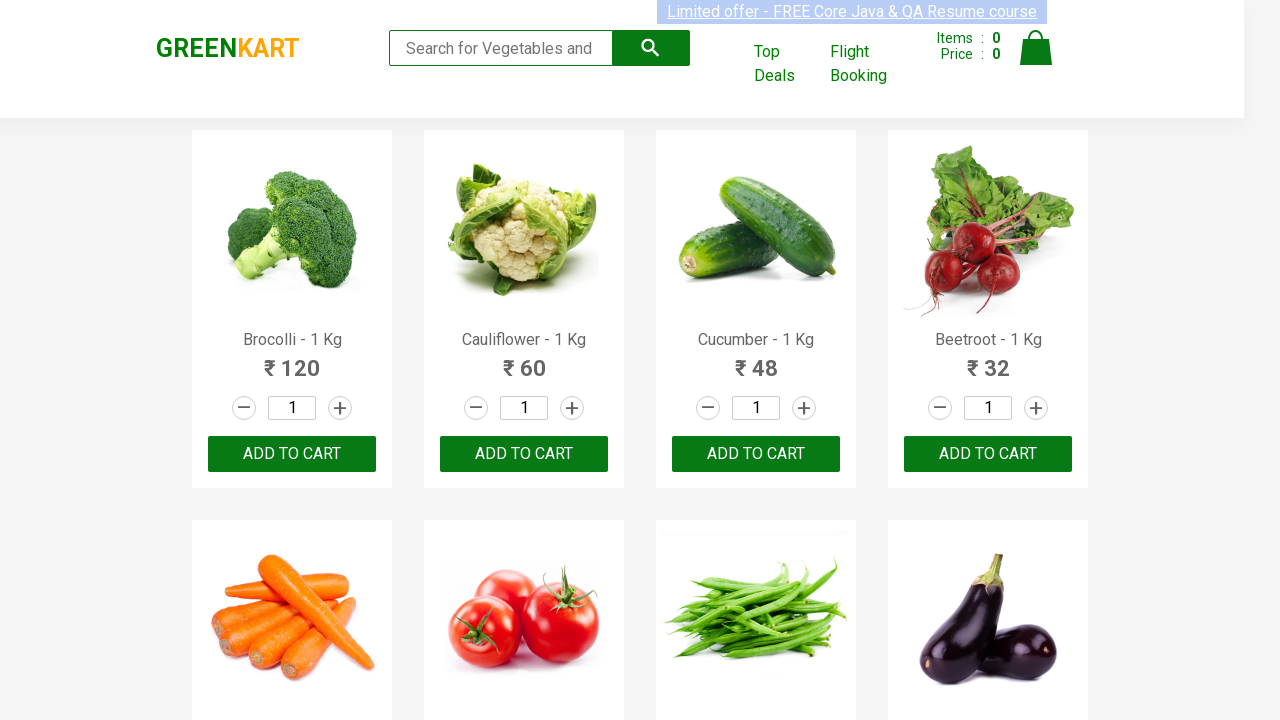

Retrieved all product name elements
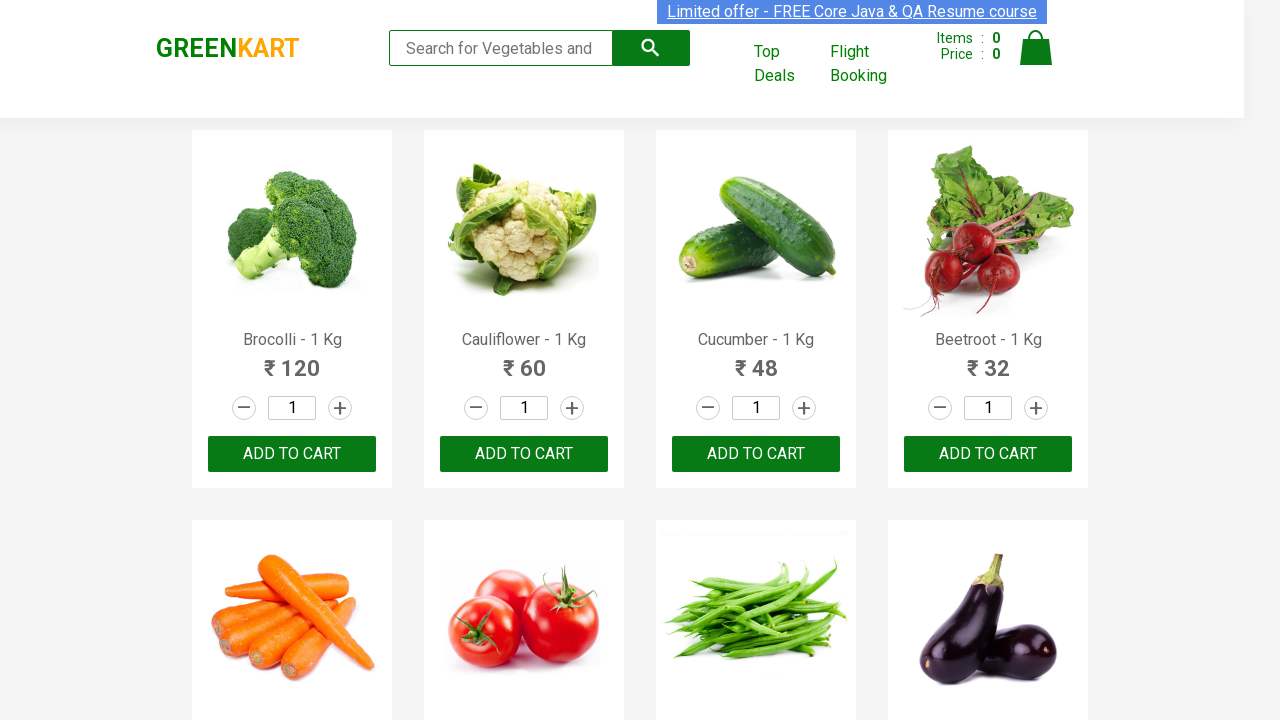

Retrieved all add to cart buttons
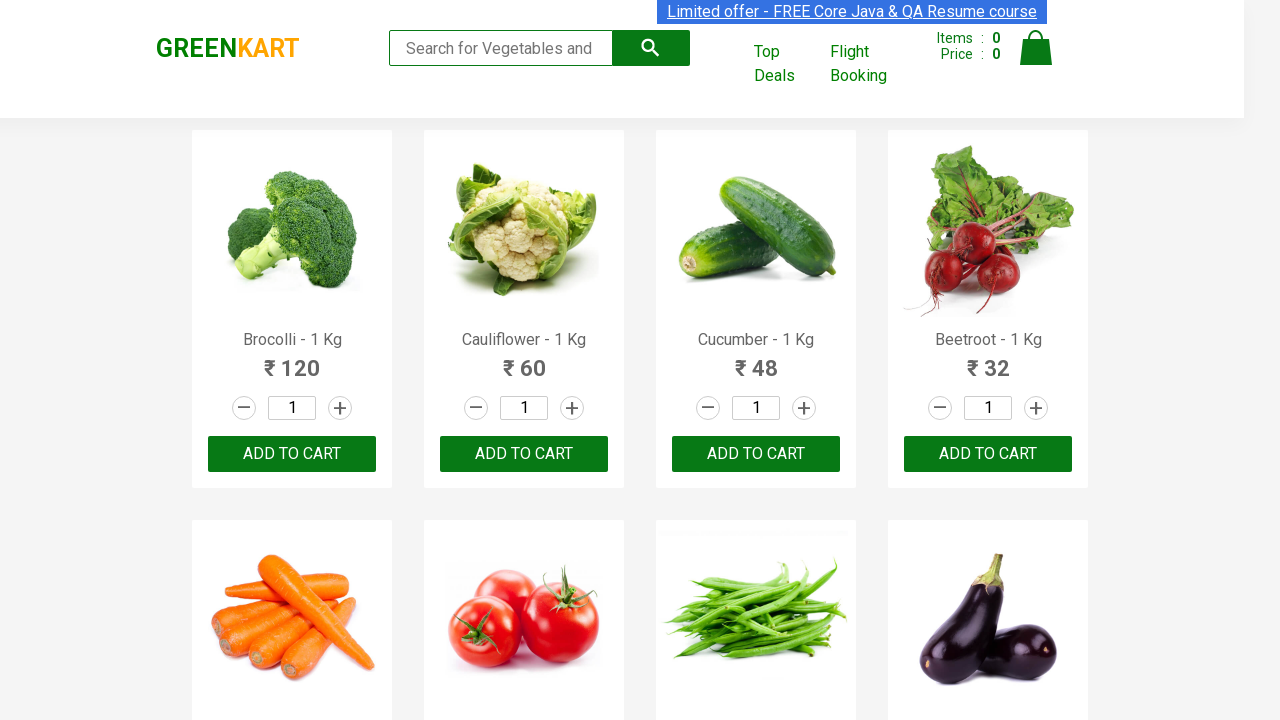

Added Brocolli to cart
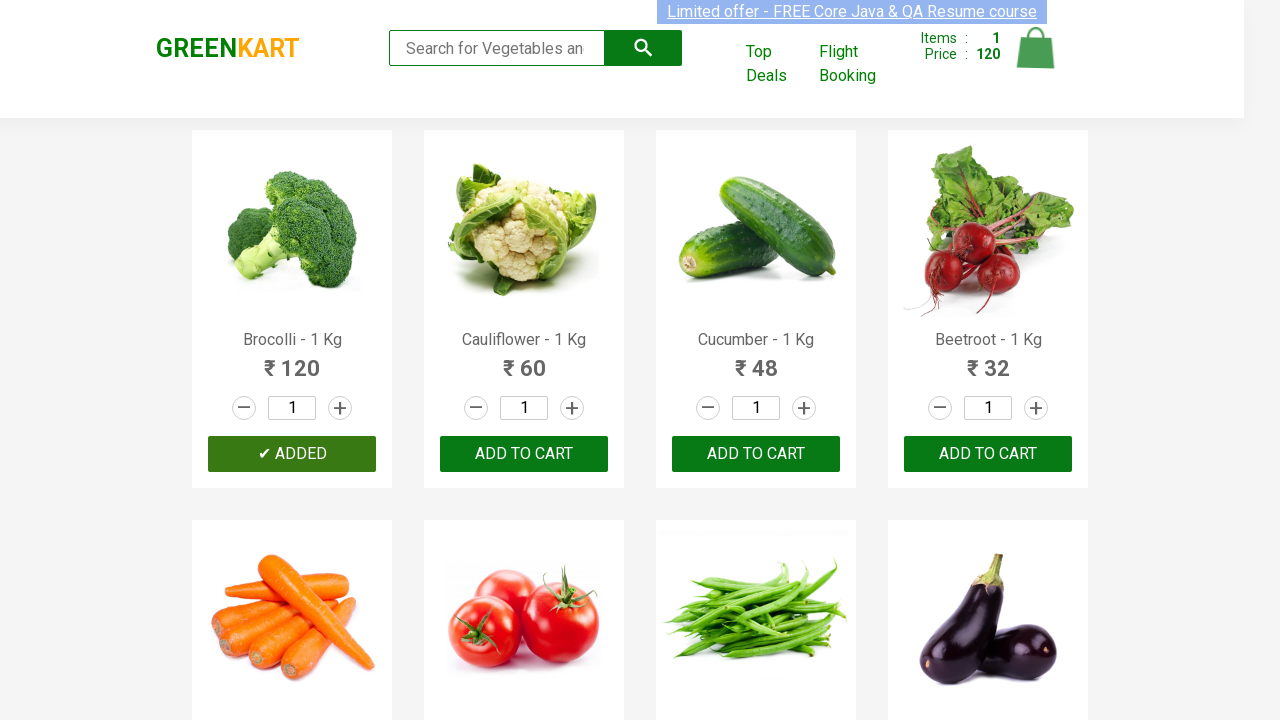

Added Cucumber to cart
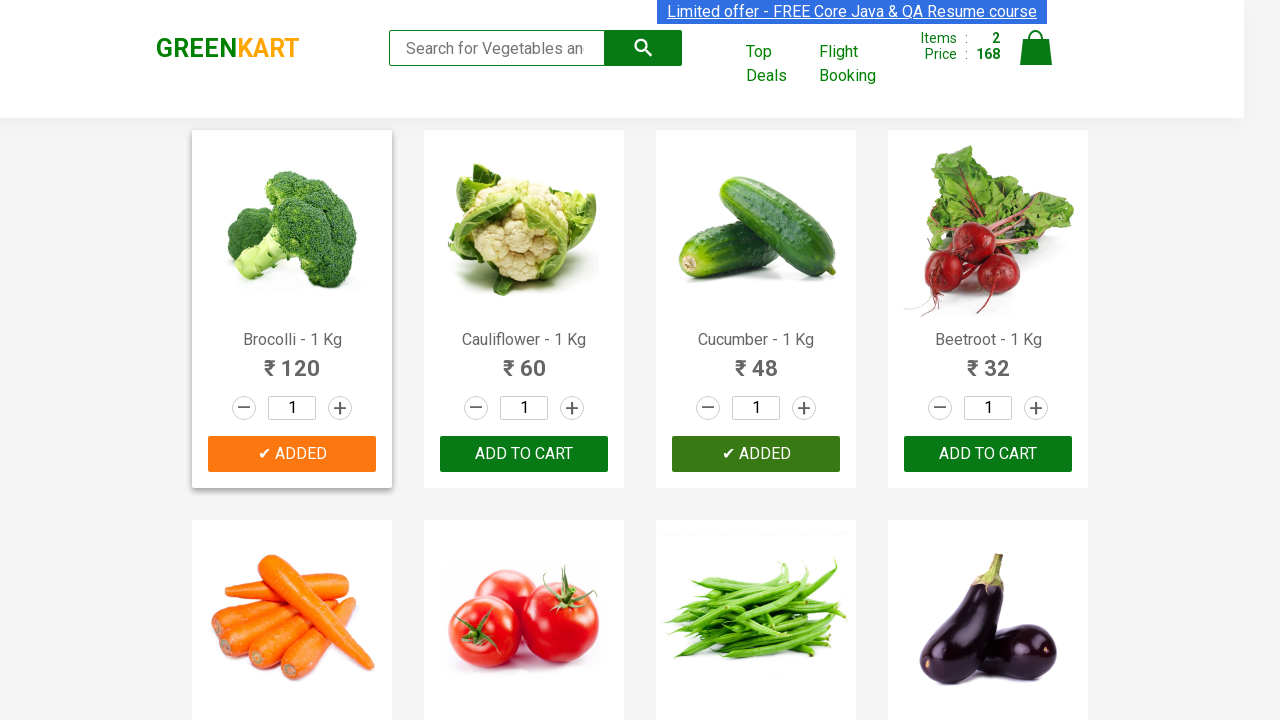

Added Beetroot to cart
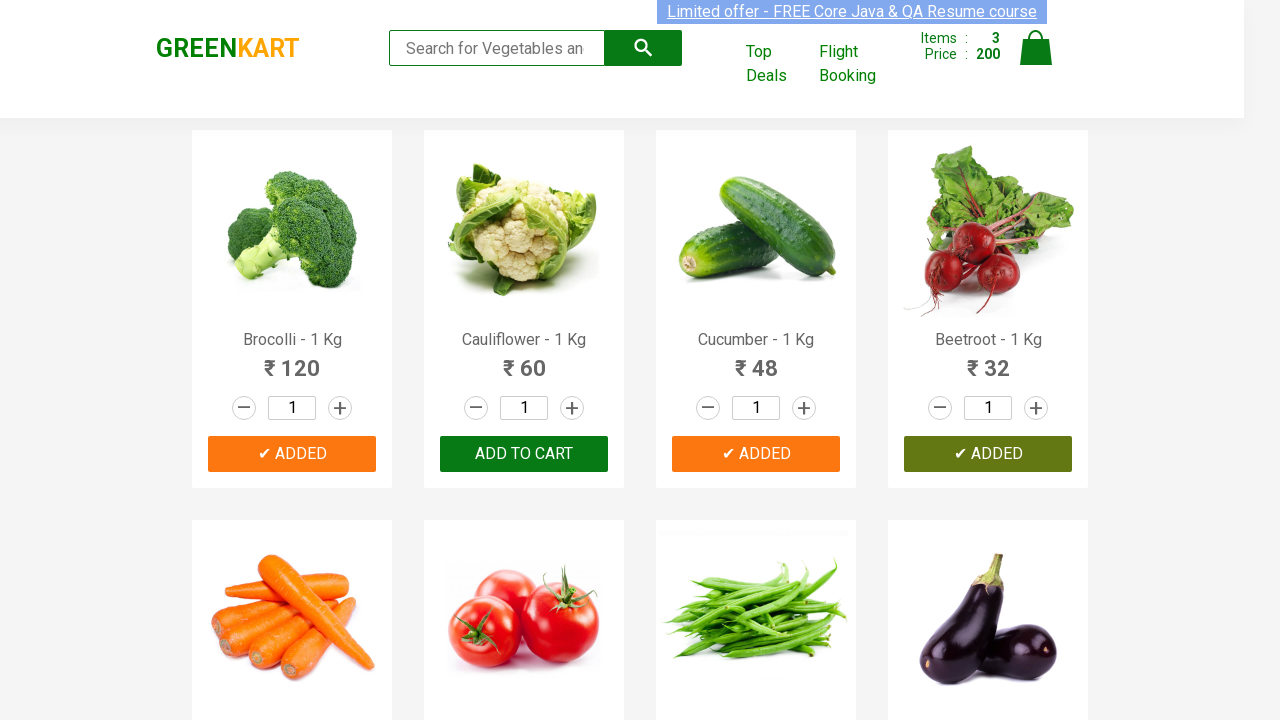

Clicked on cart icon to view cart at (1036, 48) on img[alt='Cart']
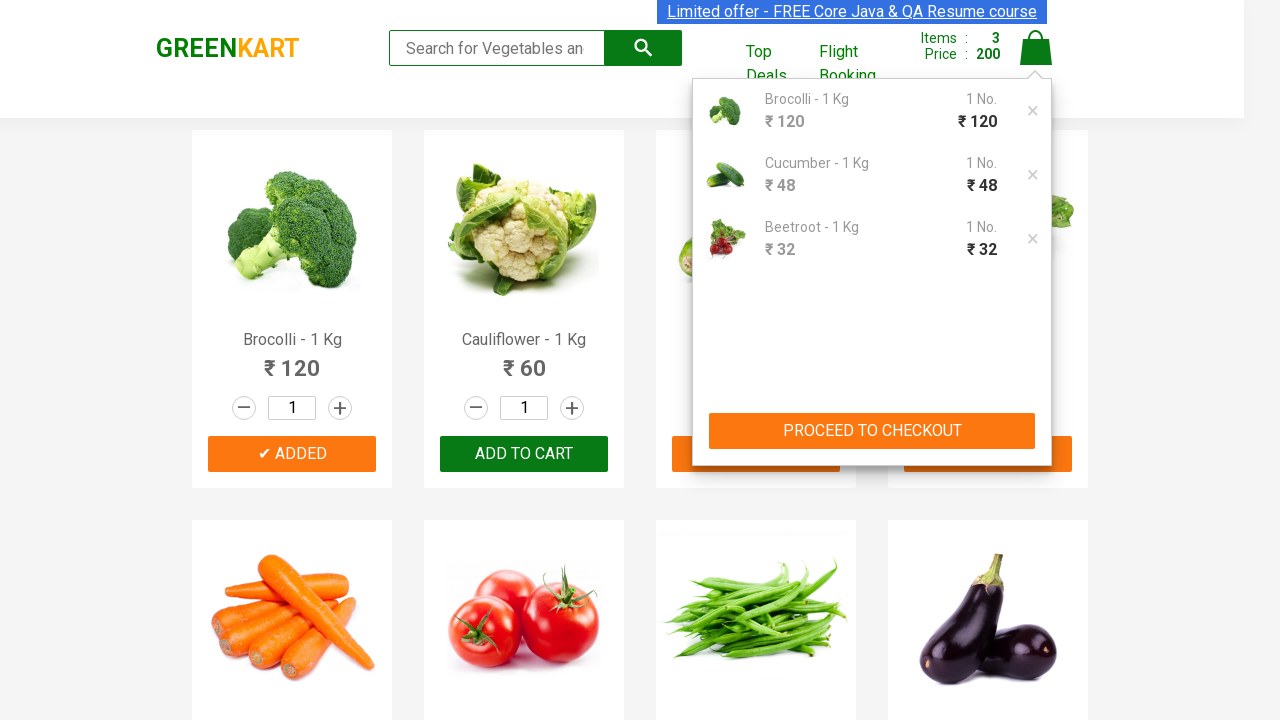

Clicked PROCEED TO CHECKOUT button at (872, 431) on xpath=//button[text()='PROCEED TO CHECKOUT']
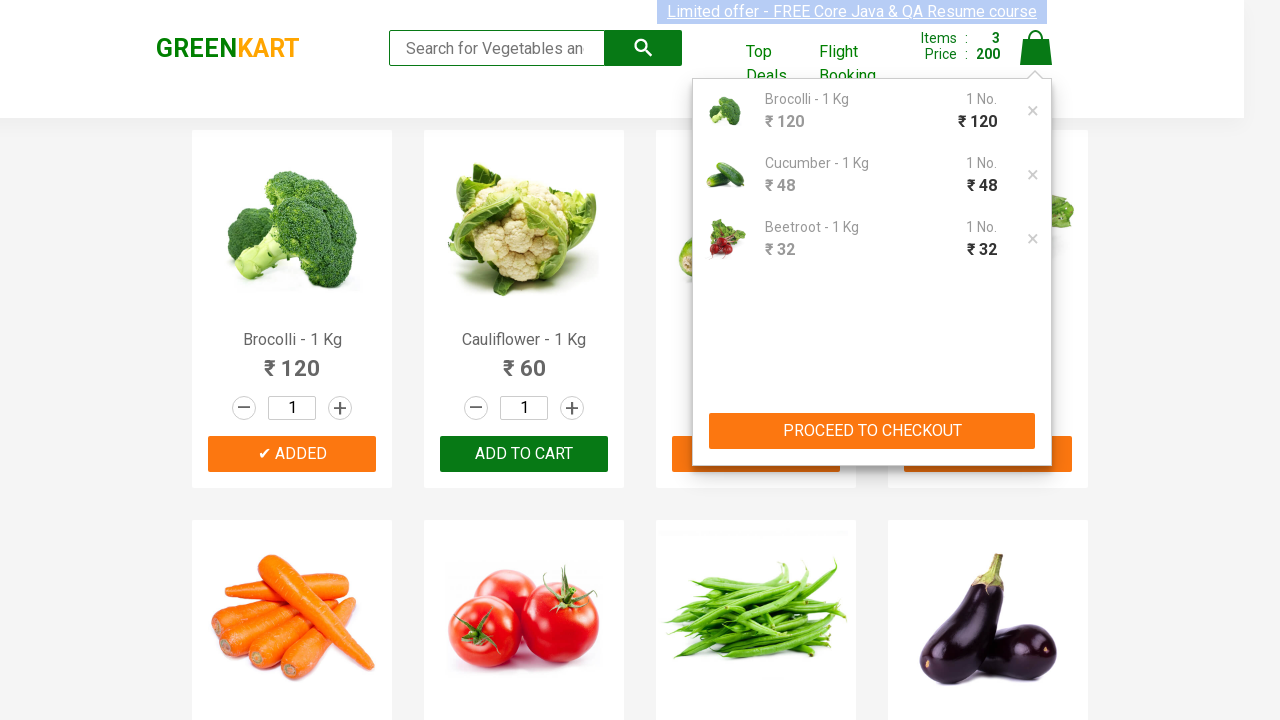

Waited for promo code input field to appear
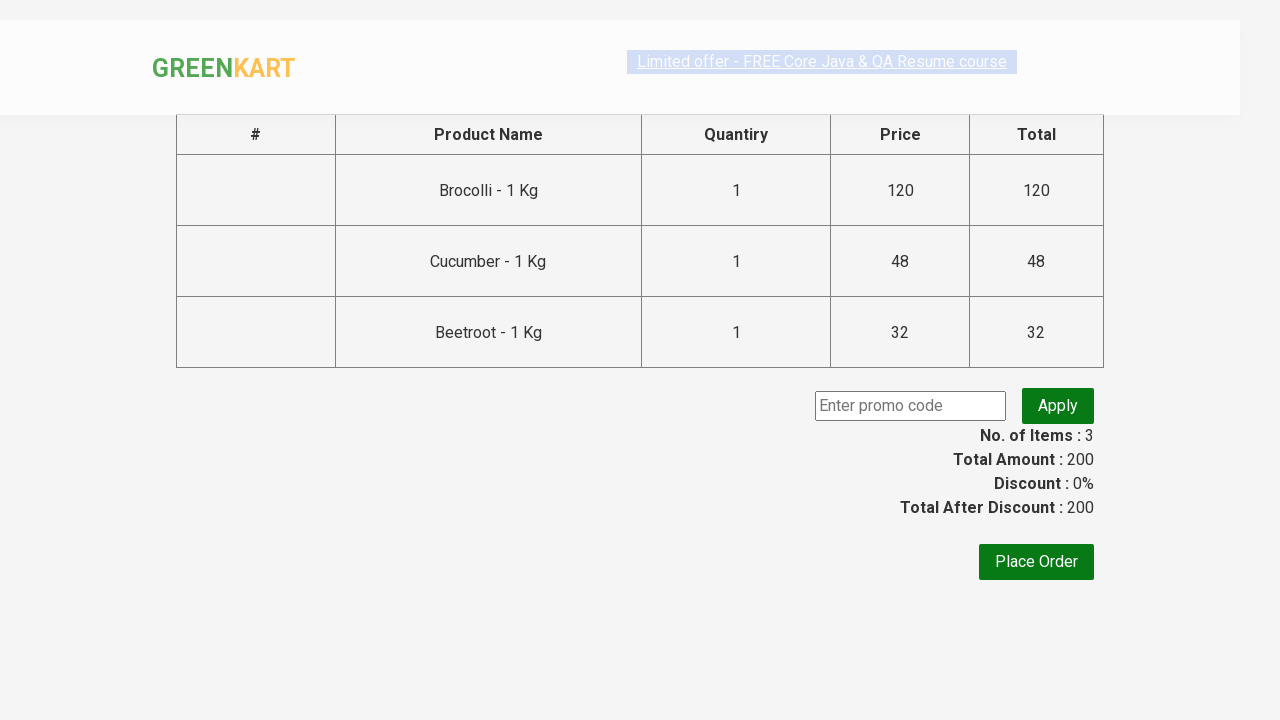

Entered promo code 'rahulshettyacademy' in the input field on .promoCode
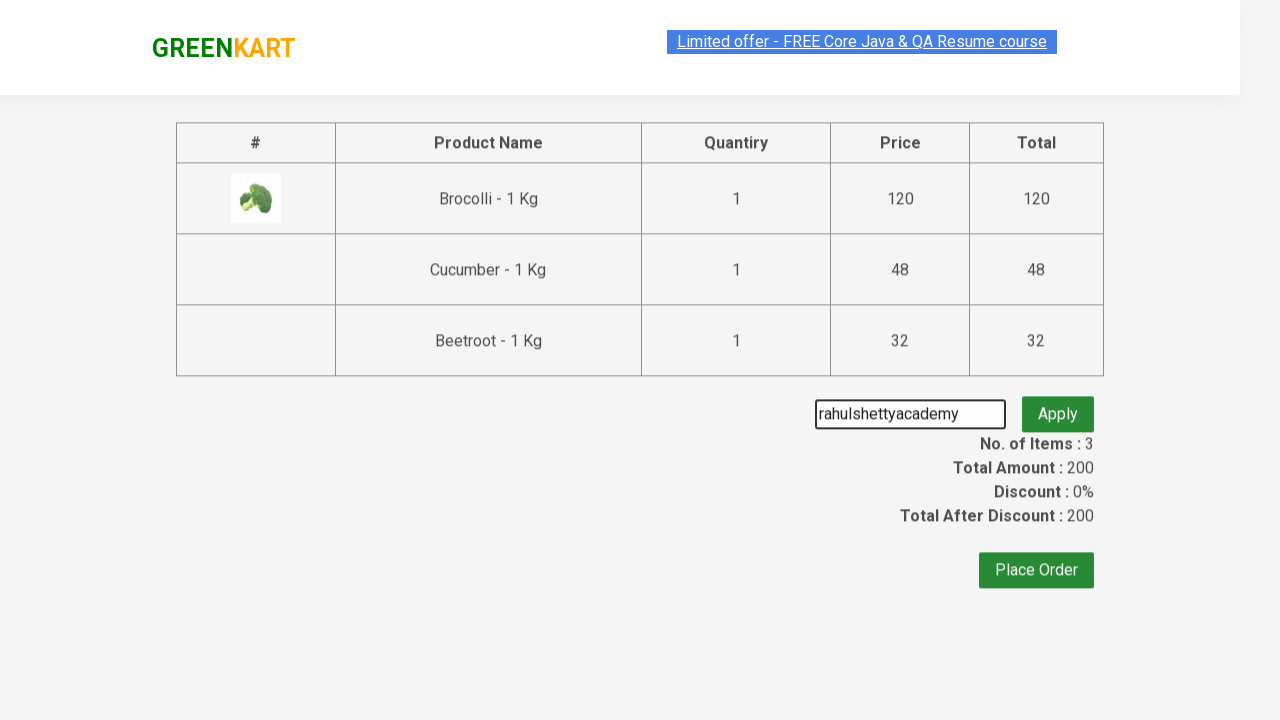

Clicked apply promo code button at (1058, 406) on button.promoBtn
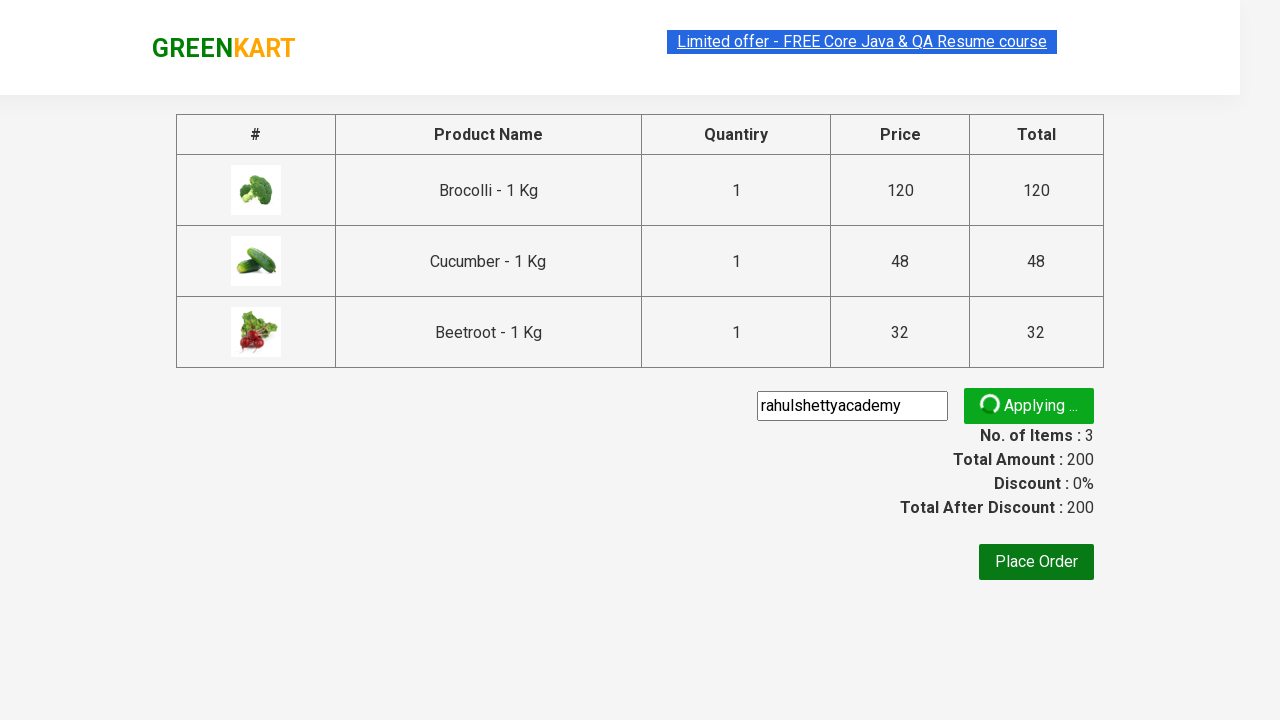

Verified promo code was applied successfully - promo info message appeared
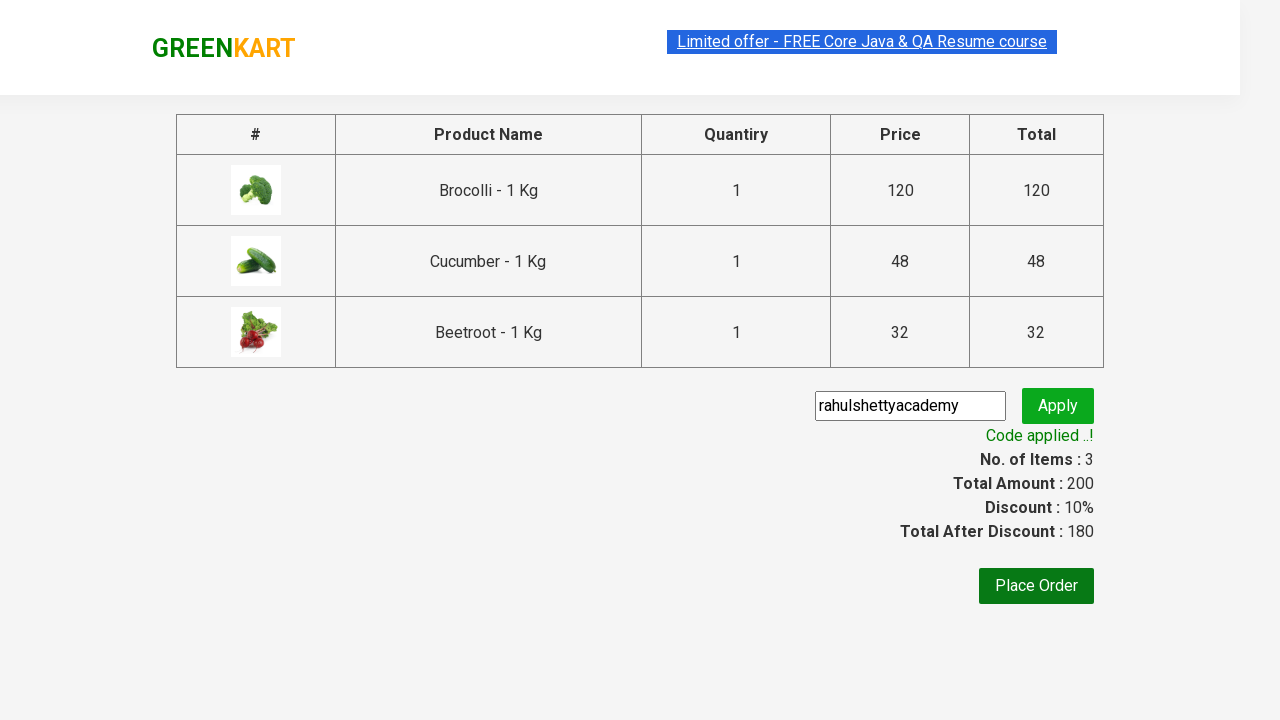

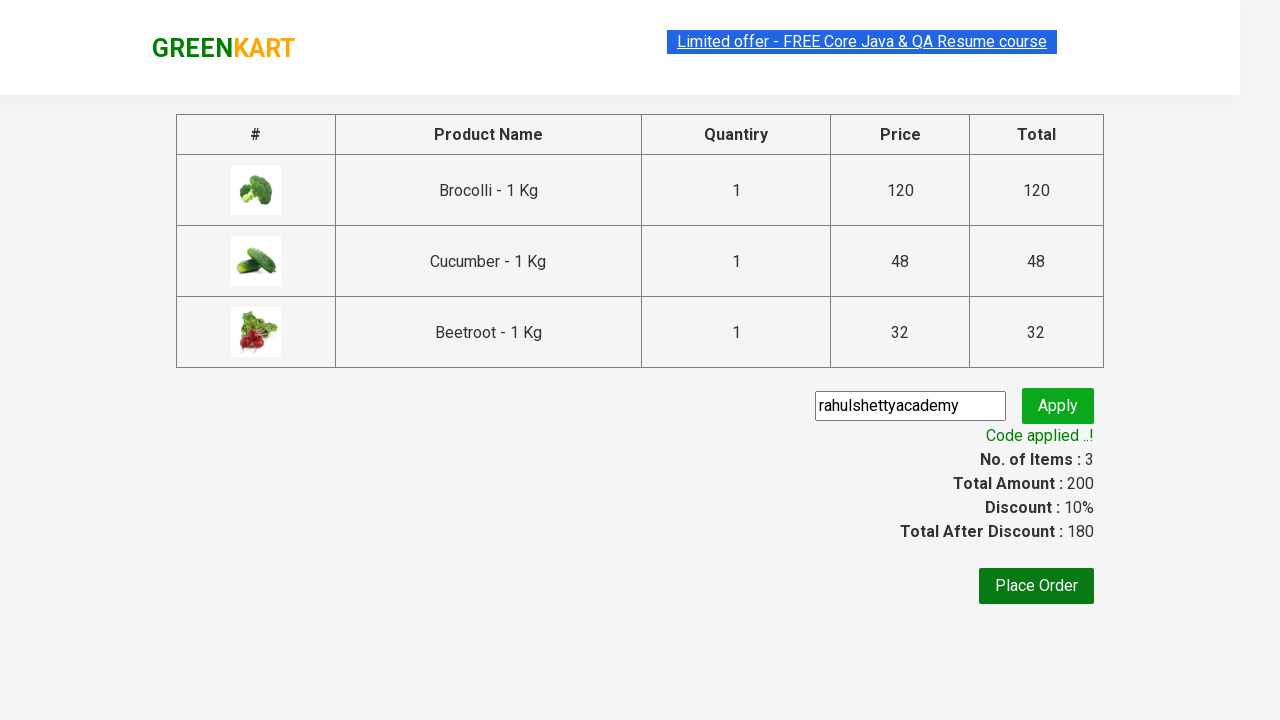